Navigates to a practice automation page and verifies that footer links are accessible by checking their HTTP response codes

Starting URL: https://www.rahulshettyacademy.com/AutomationPractice/

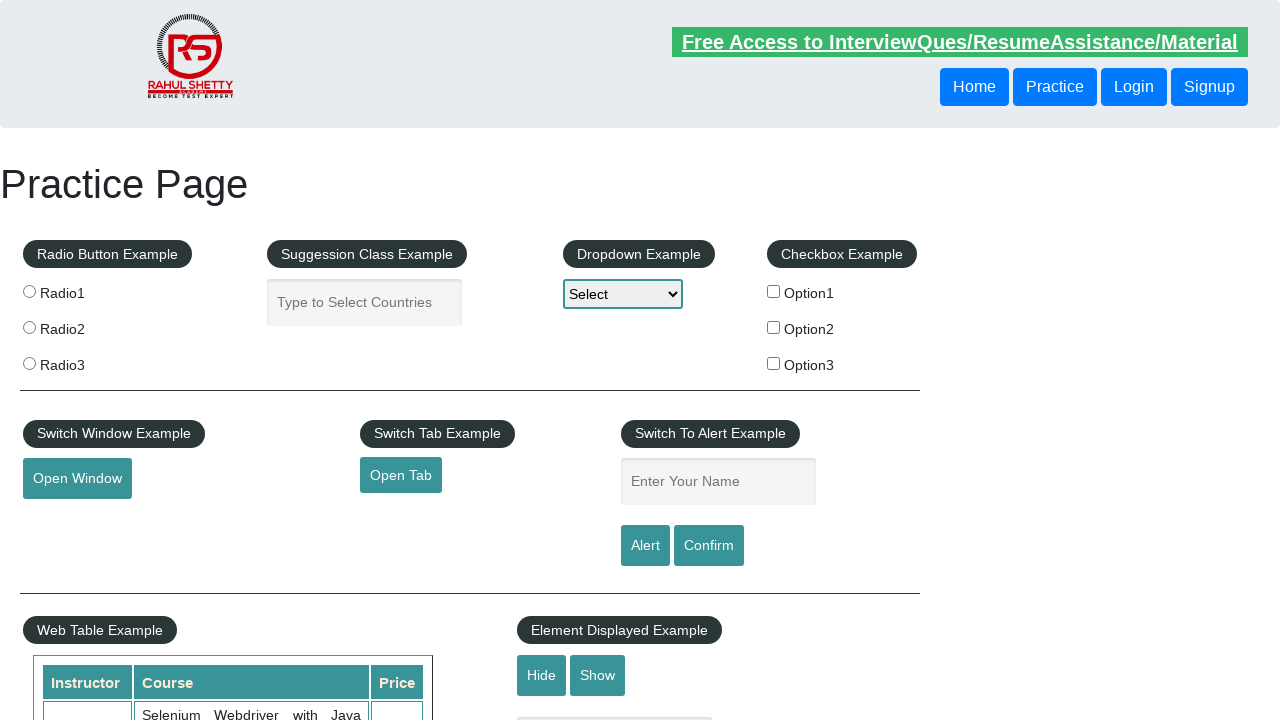

Footer section loaded (div#gf-BIG)
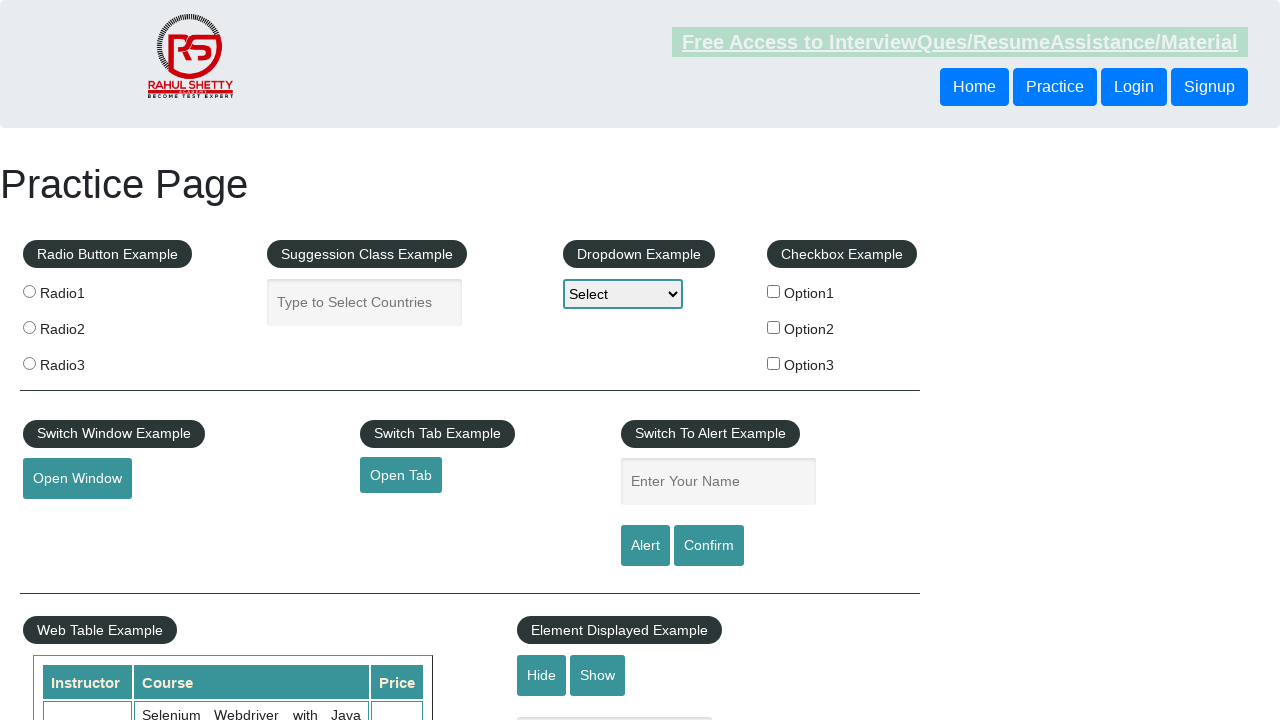

Retrieved all footer links from the footer section
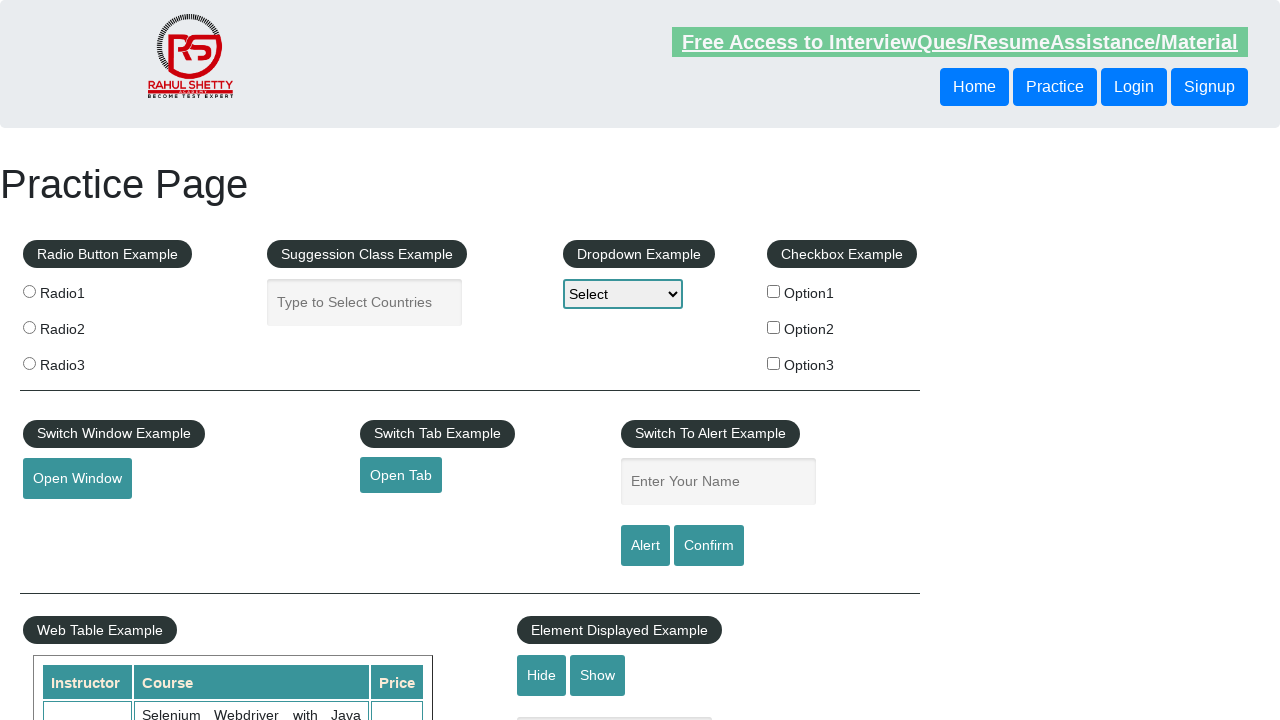

Verified that 16 footer links are present
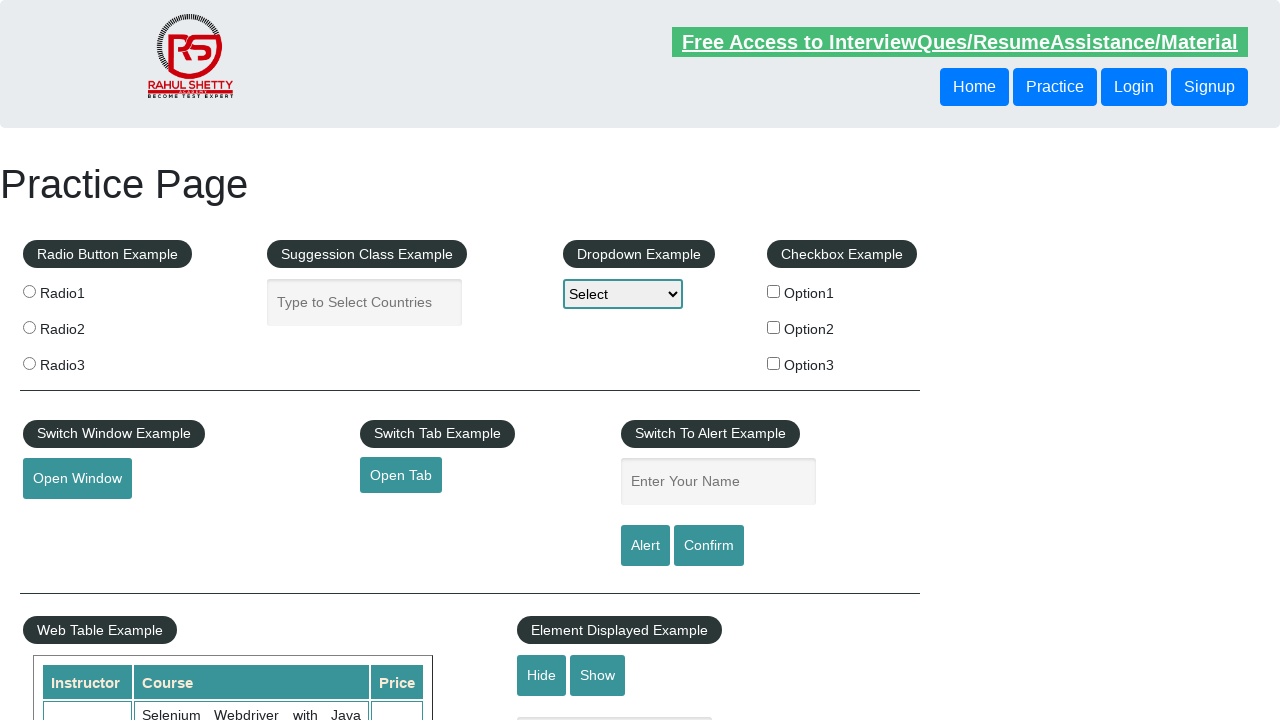

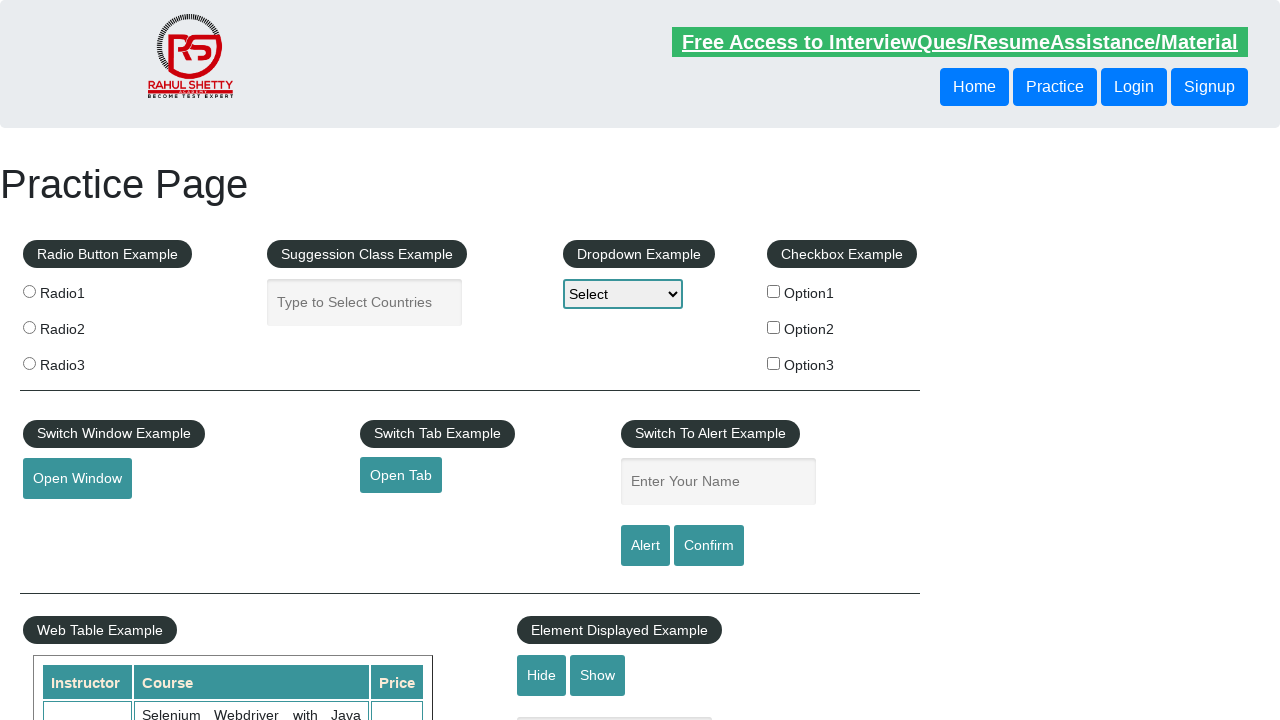